Tests a text box form by filling in user information and copying current address to permanent address field using keyboard shortcuts

Starting URL: https://demoqa.com/text-box

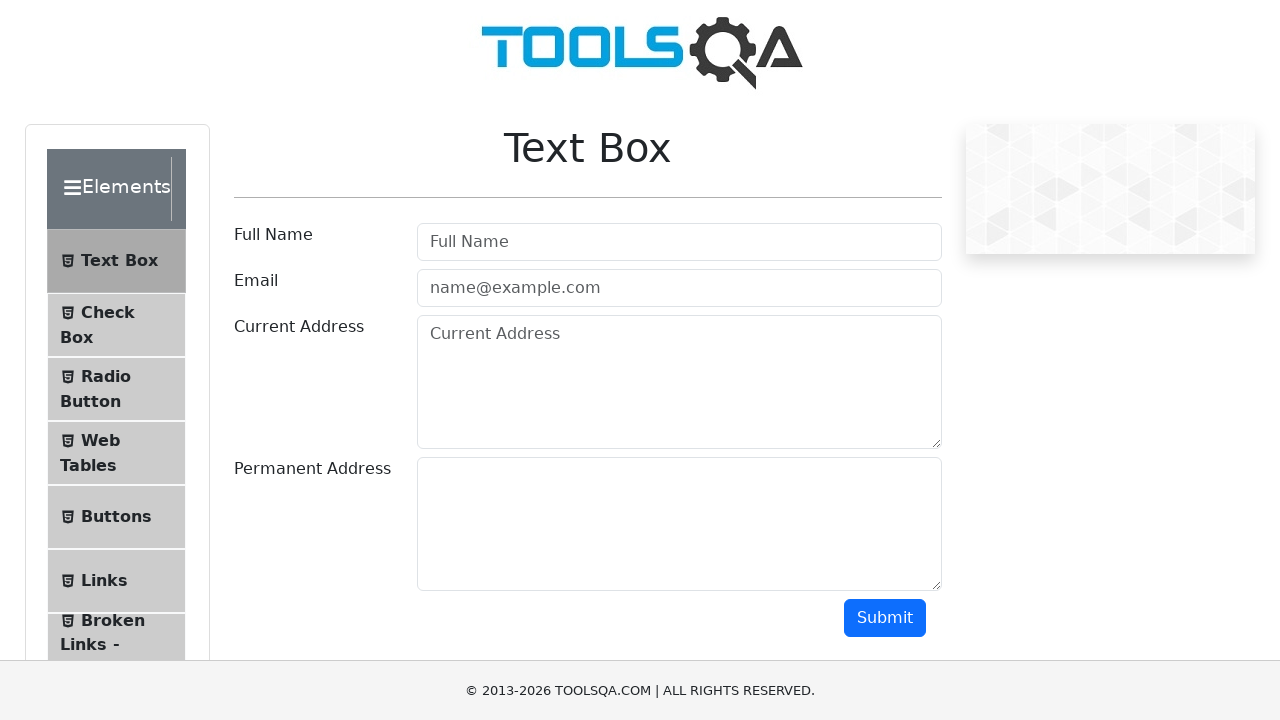

Filled userName field with 'Rajendra Babu' on #userName
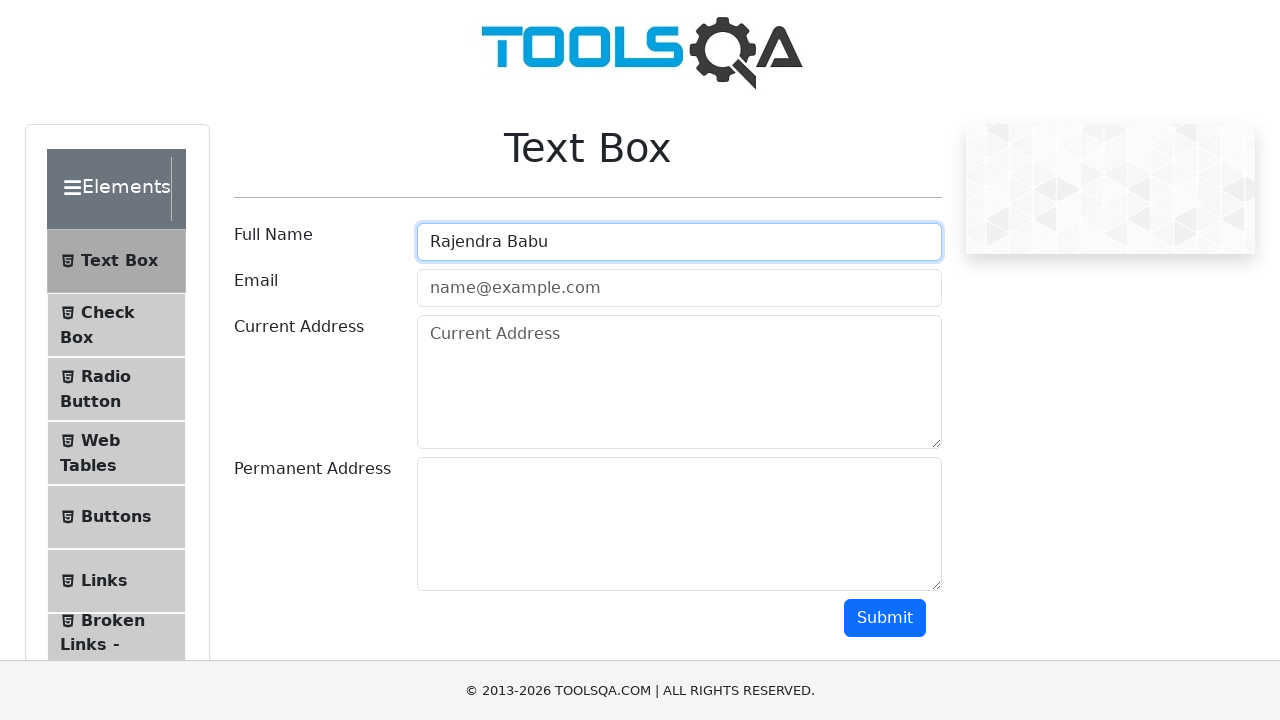

Filled userEmail field with 'RajendraBabu@gmail.com' on #userEmail
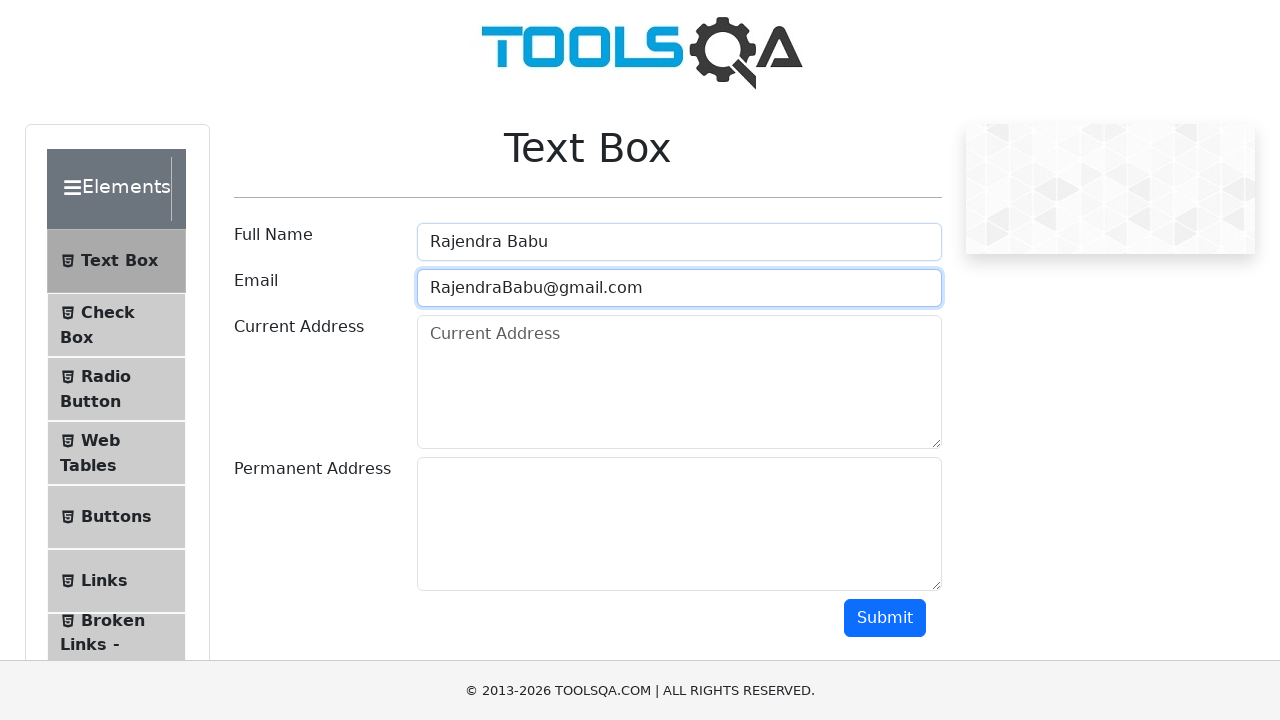

Filled currentAddress field with '123, Cross1 , Street2 , Bangalore' on #currentAddress
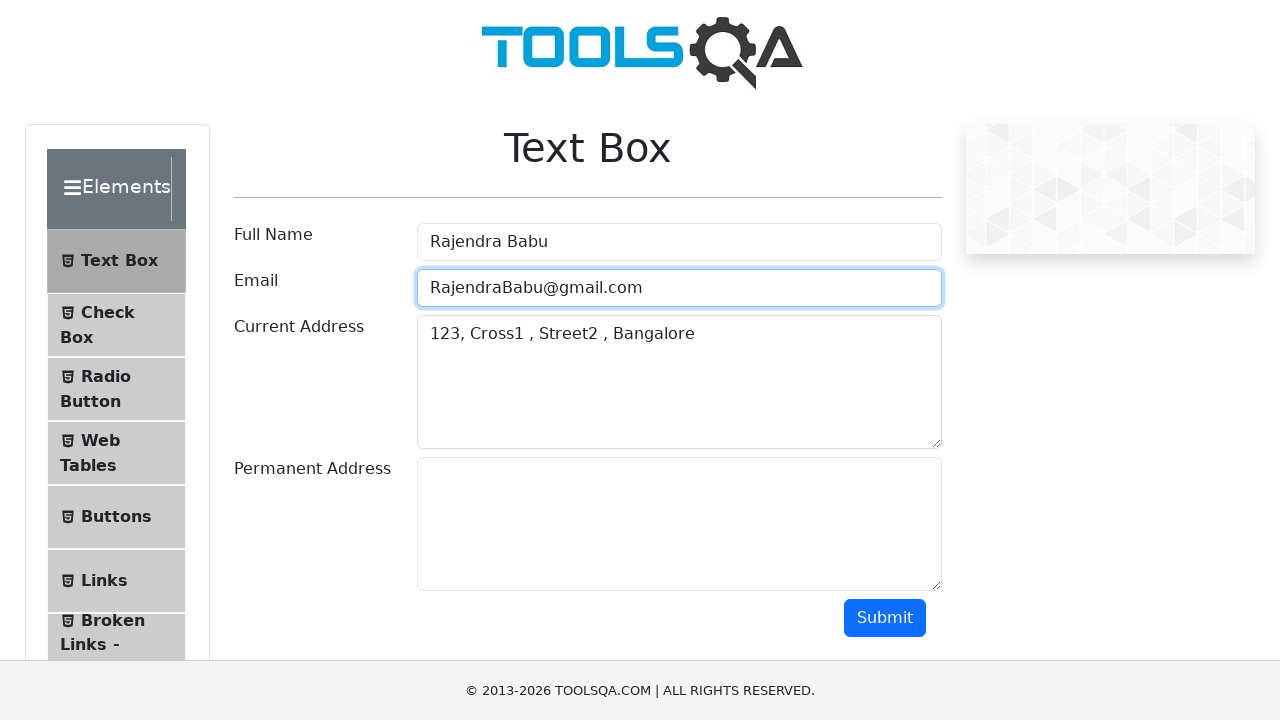

Focused on currentAddress field on #currentAddress
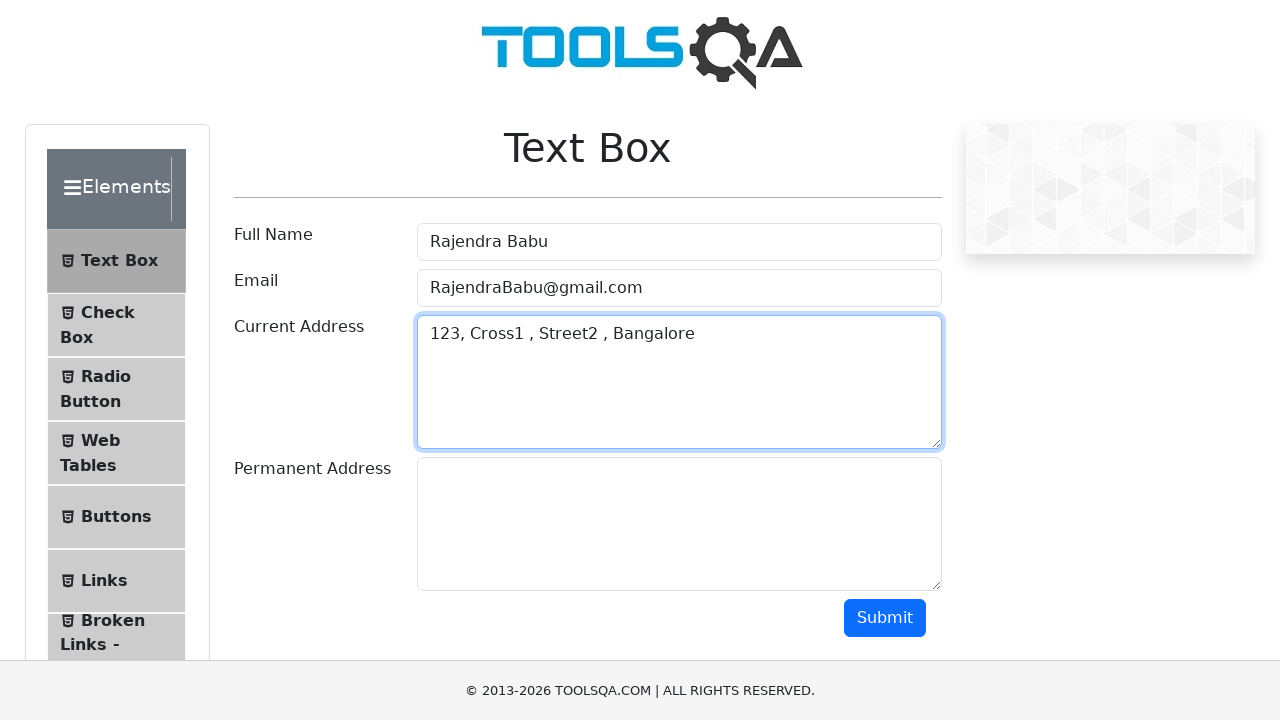

Selected all text in currentAddress field using Ctrl+A
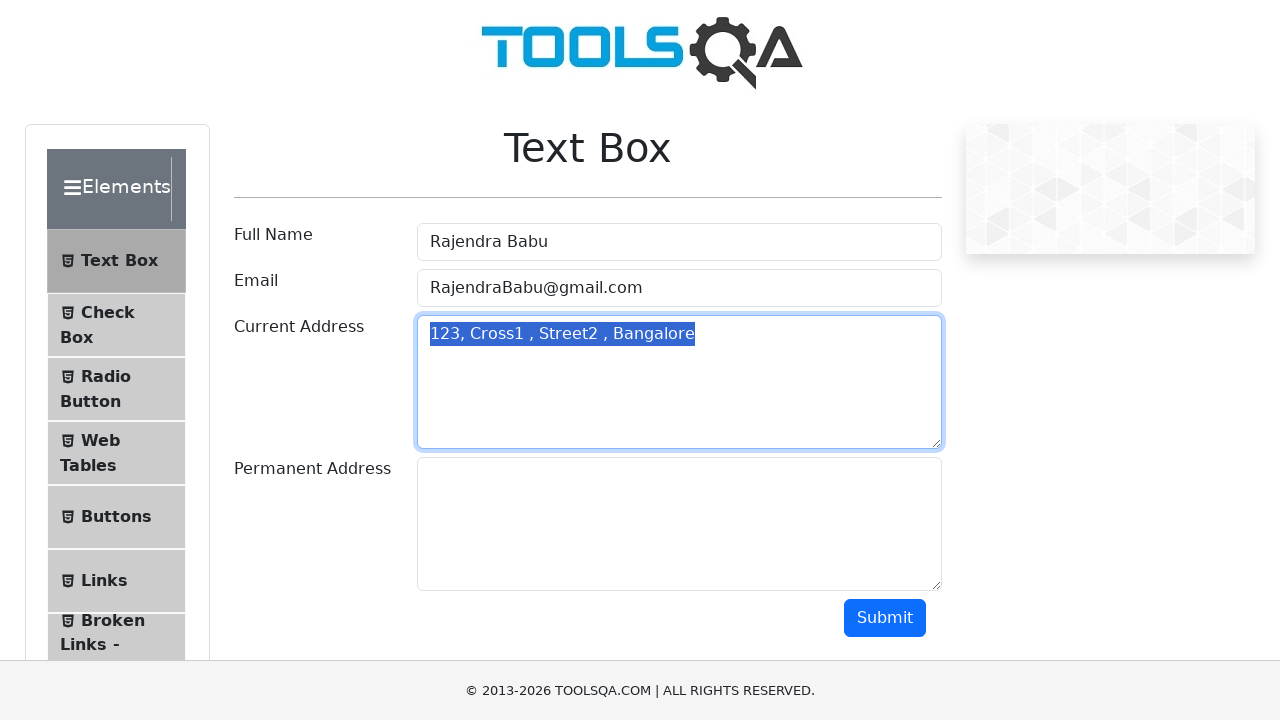

Copied selected text from currentAddress field using Ctrl+C
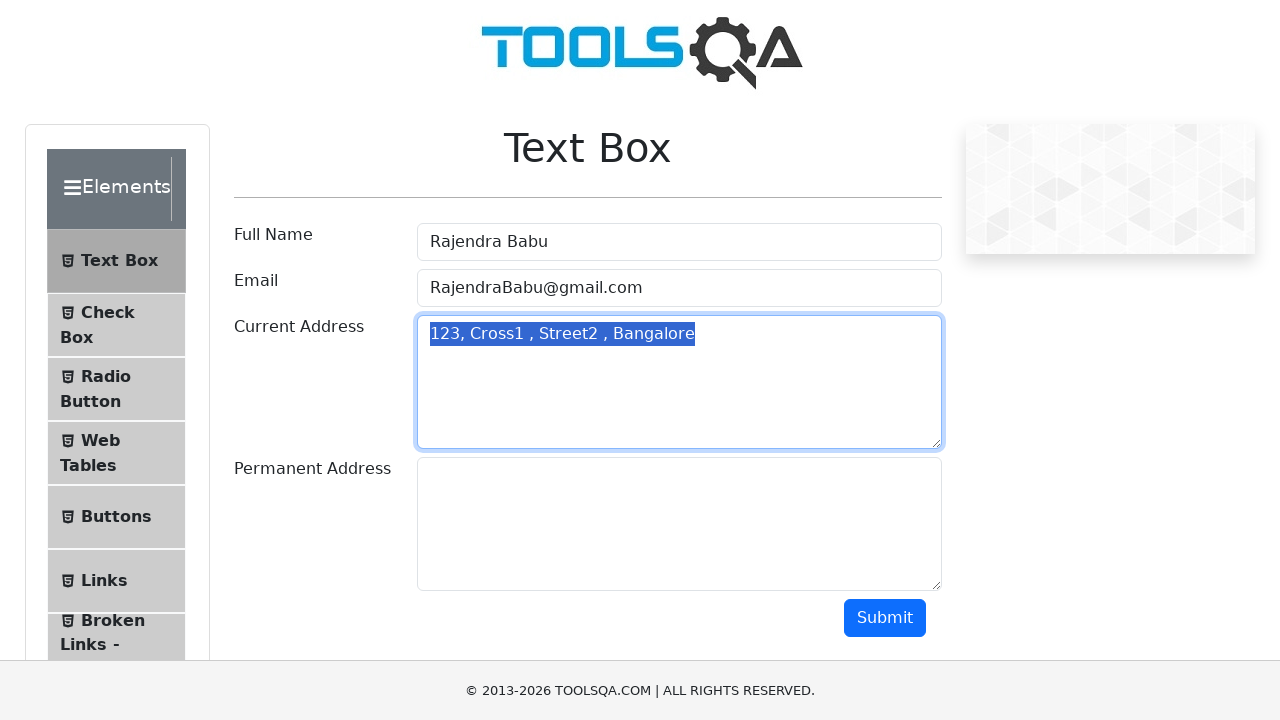

Moved focus to permanent address field using Tab
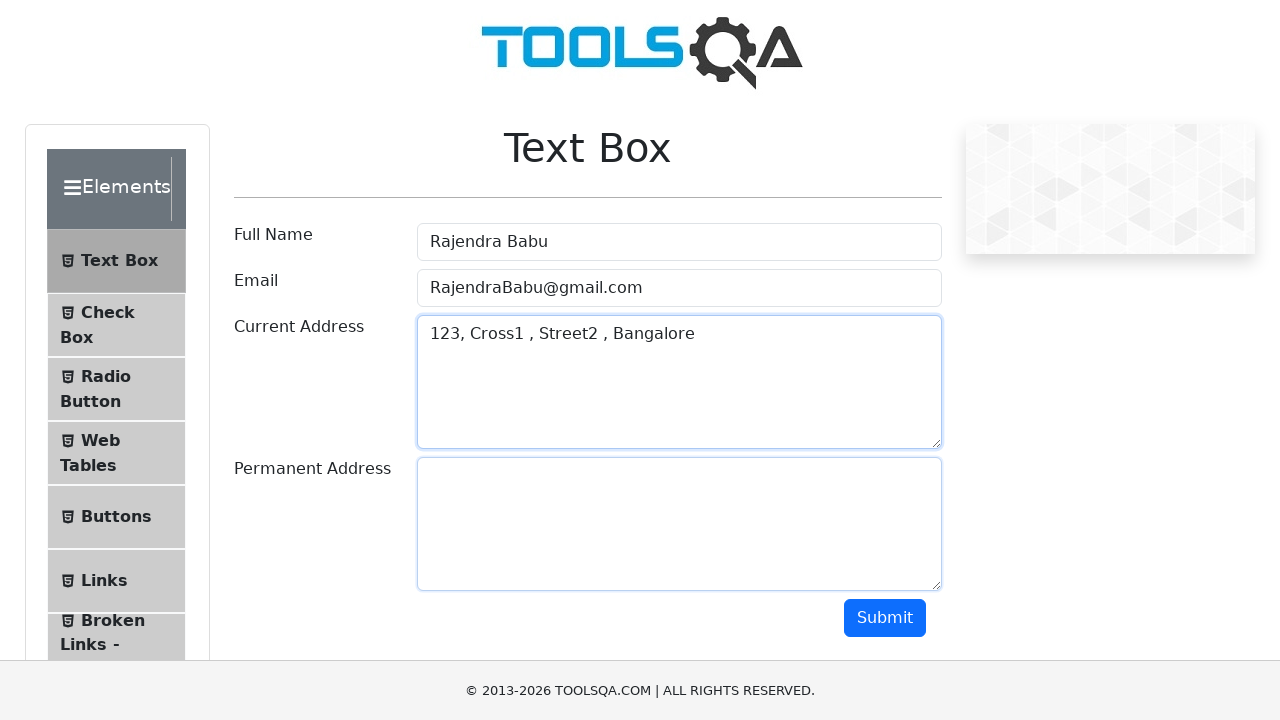

Pasted copied address to permanent address field using Ctrl+V
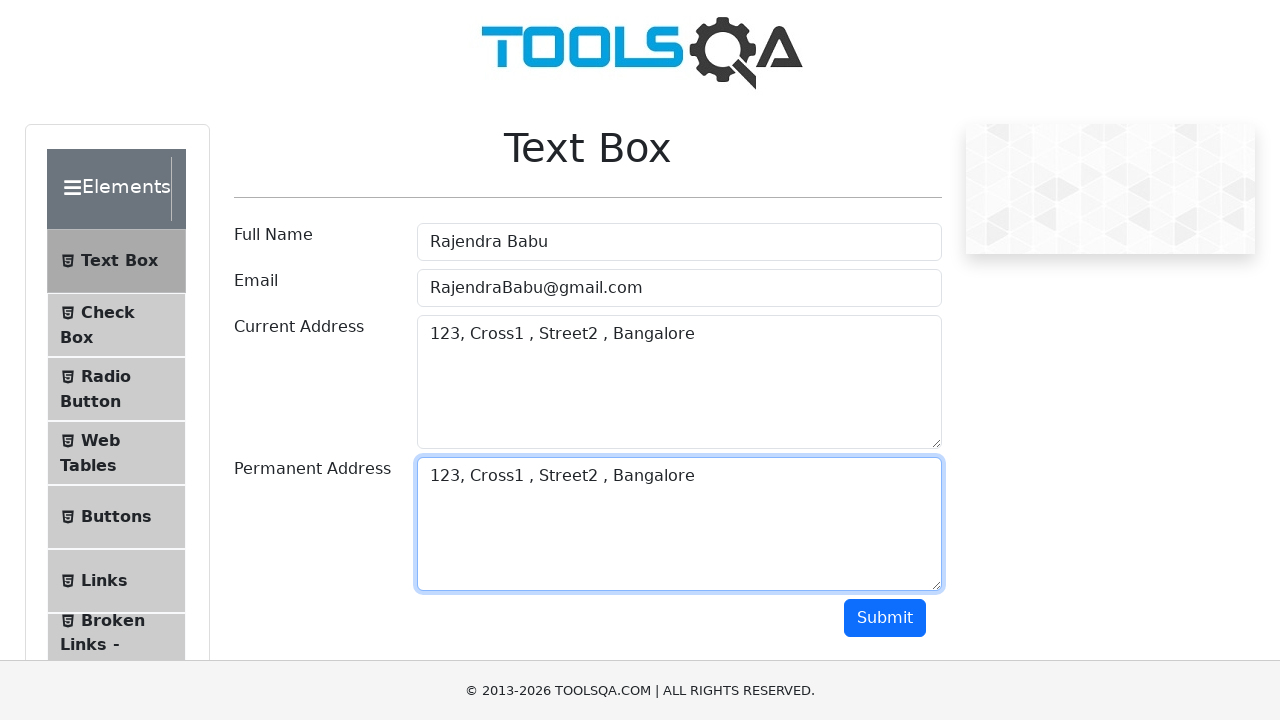

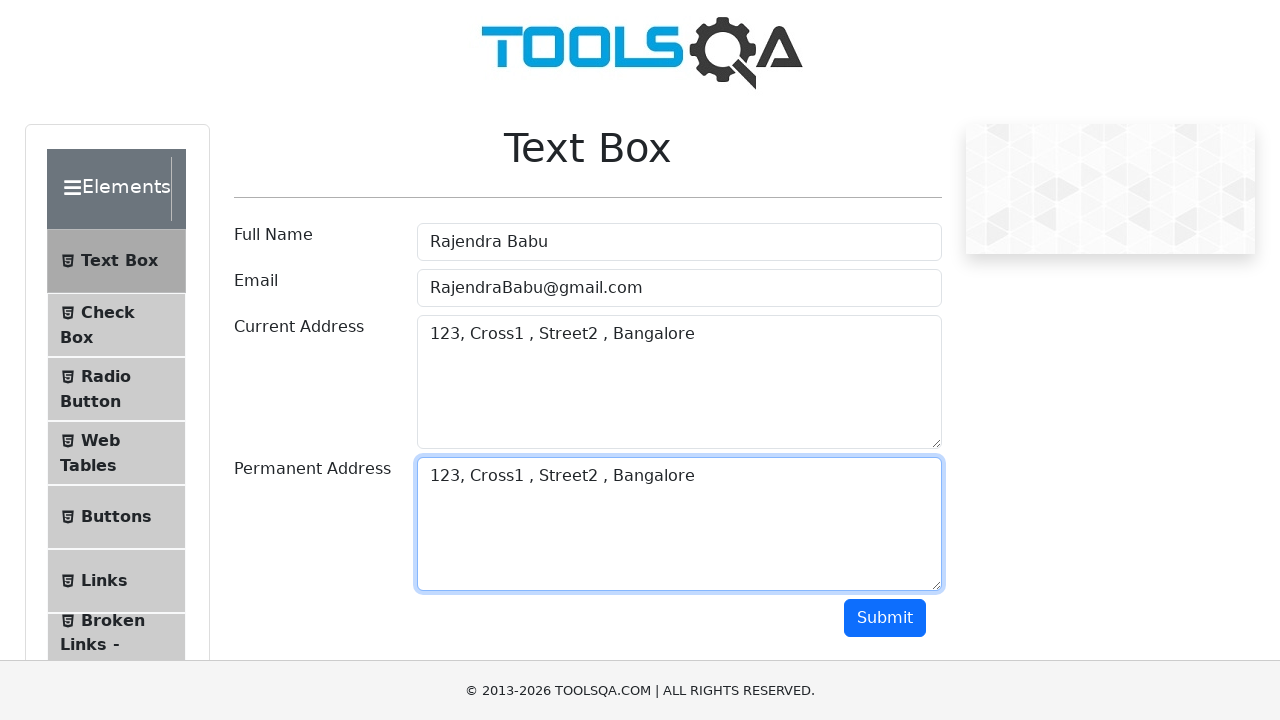